Tests navigation to Libraries section and clicking on a library link using Thread.sleep for waiting

Starting URL: https://library-app.firebaseapp.com/

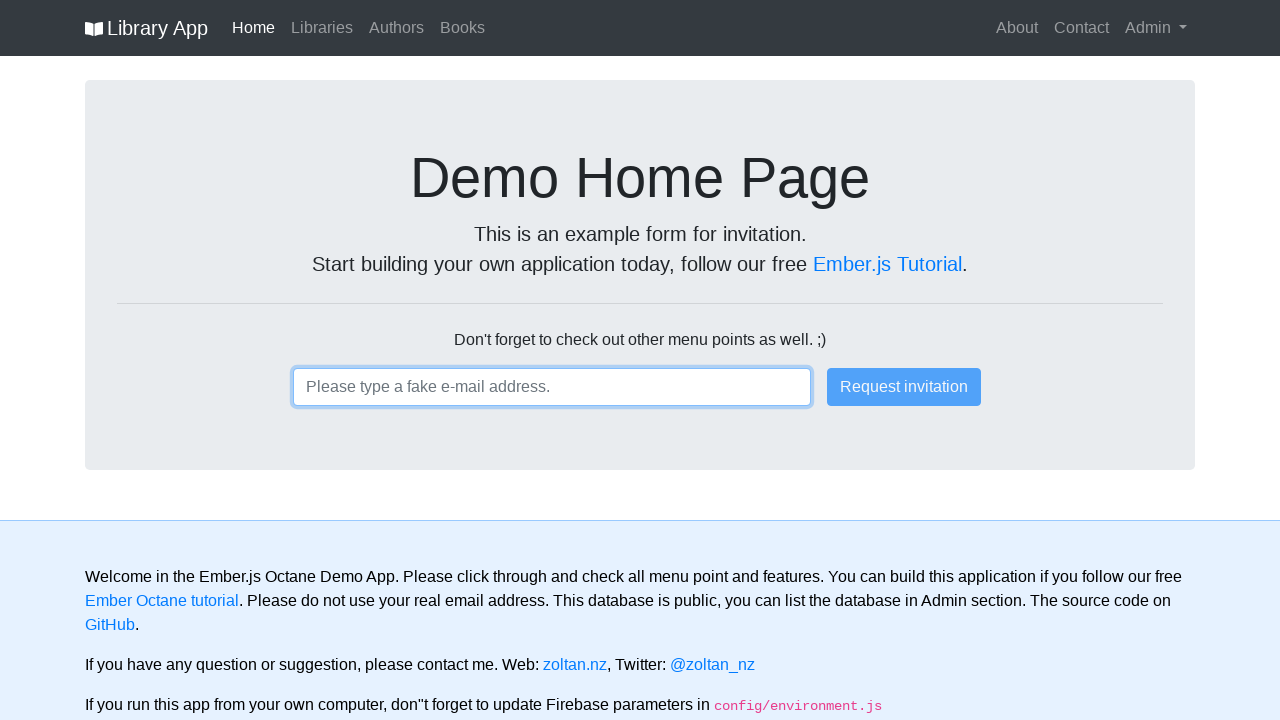

Clicked on Libraries link at (322, 28) on a:text('Libraries')
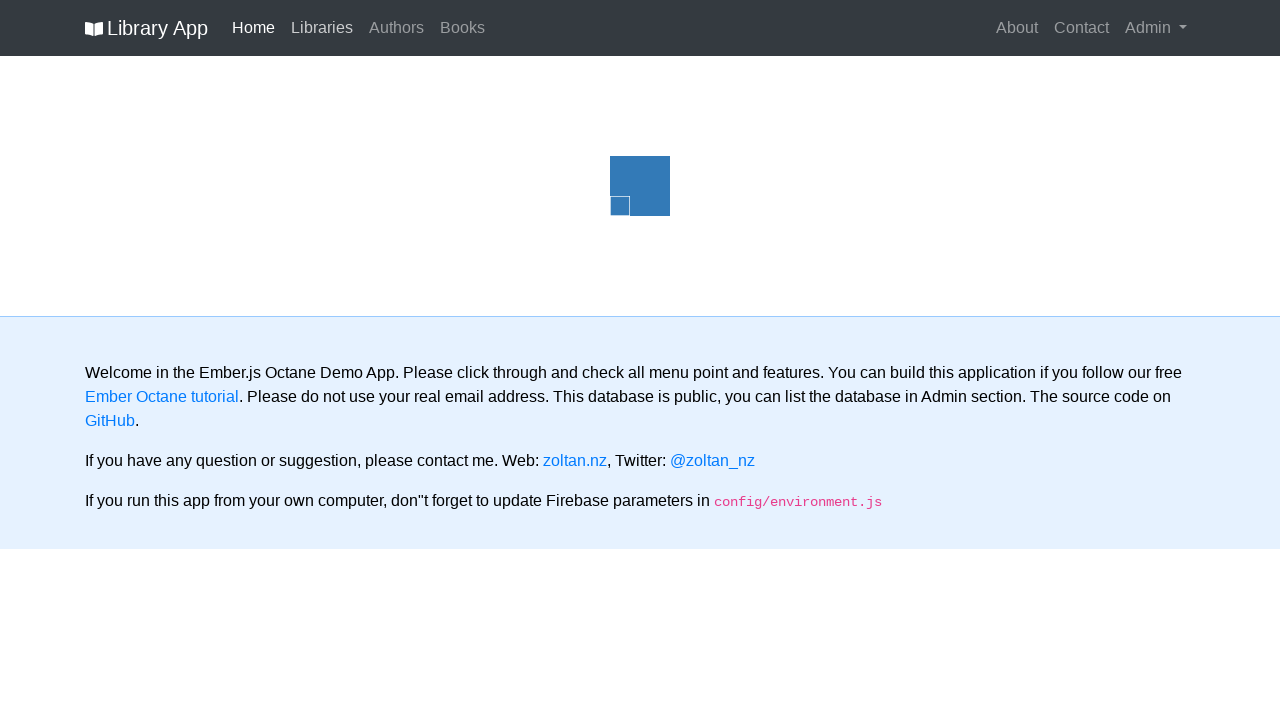

Waited 9 seconds for page to load
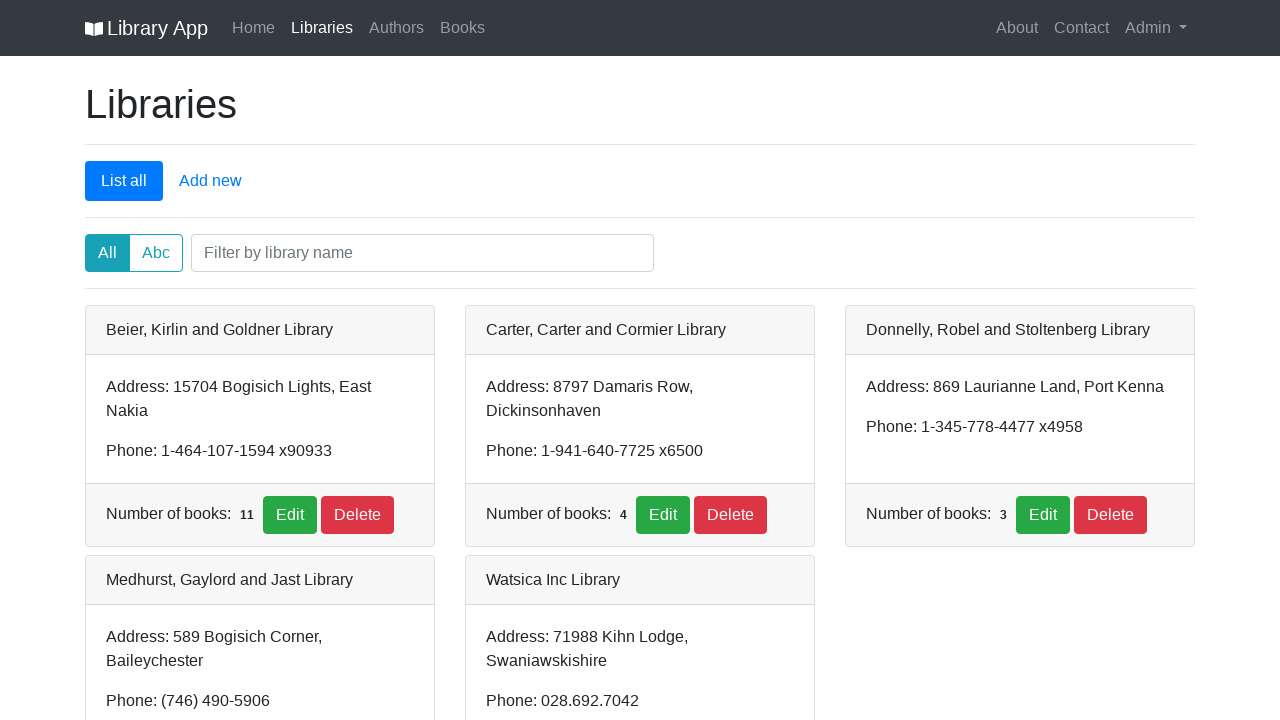

Clicked on Abc library link at (156, 253) on a:text('Abc')
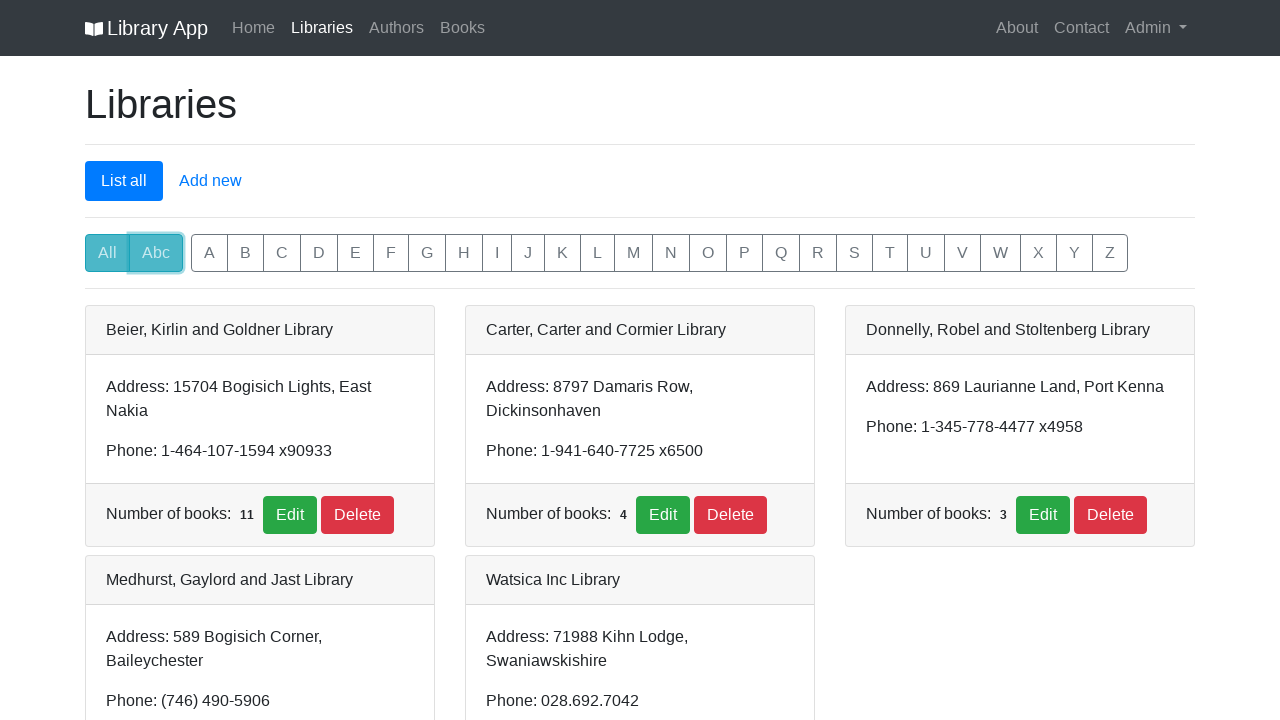

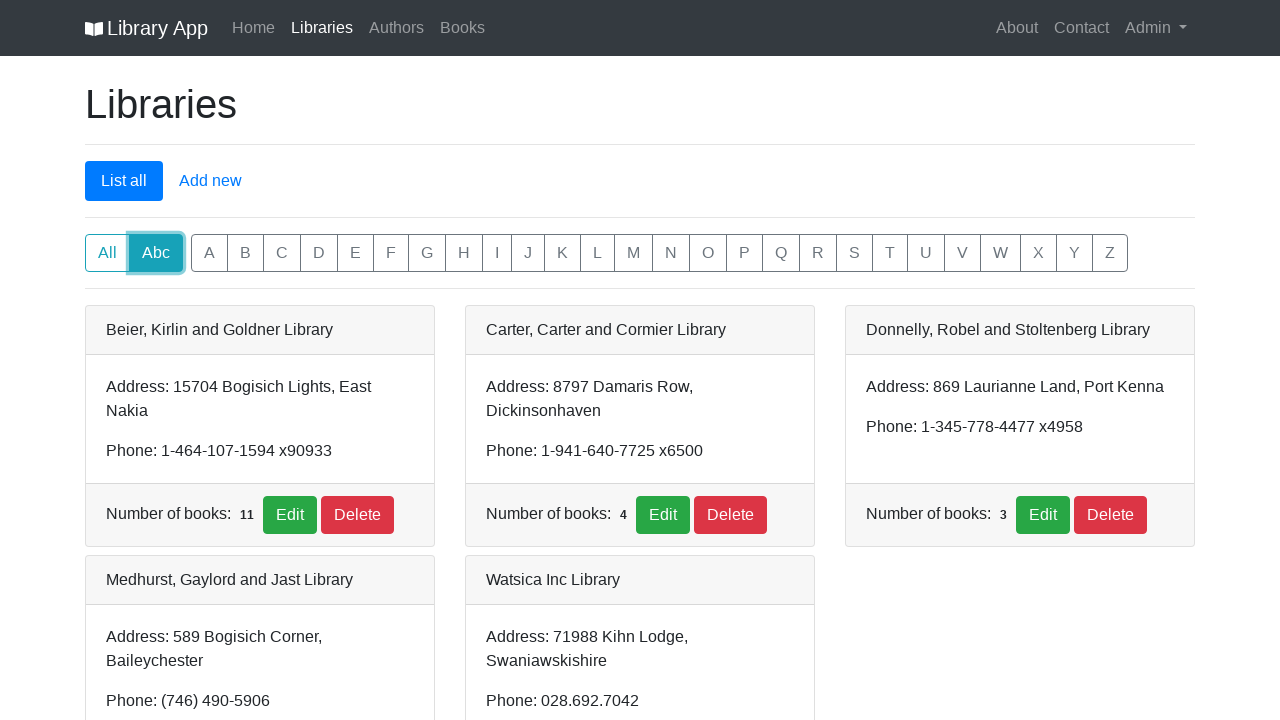